Navigates to a test page and verifies whether a specific text field element is enabled or disabled

Starting URL: https://omayo.blogspot.com/2013/05/page-one.html

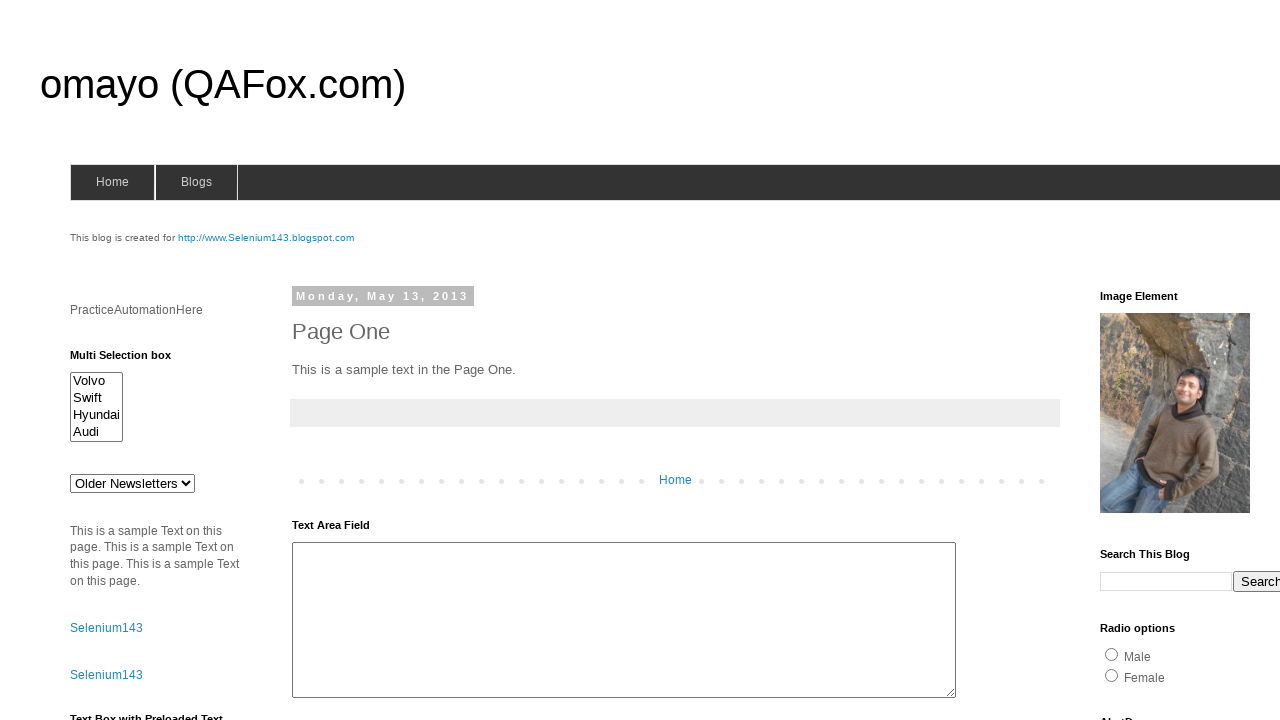

Navigated to omayo.blogspot.com test page
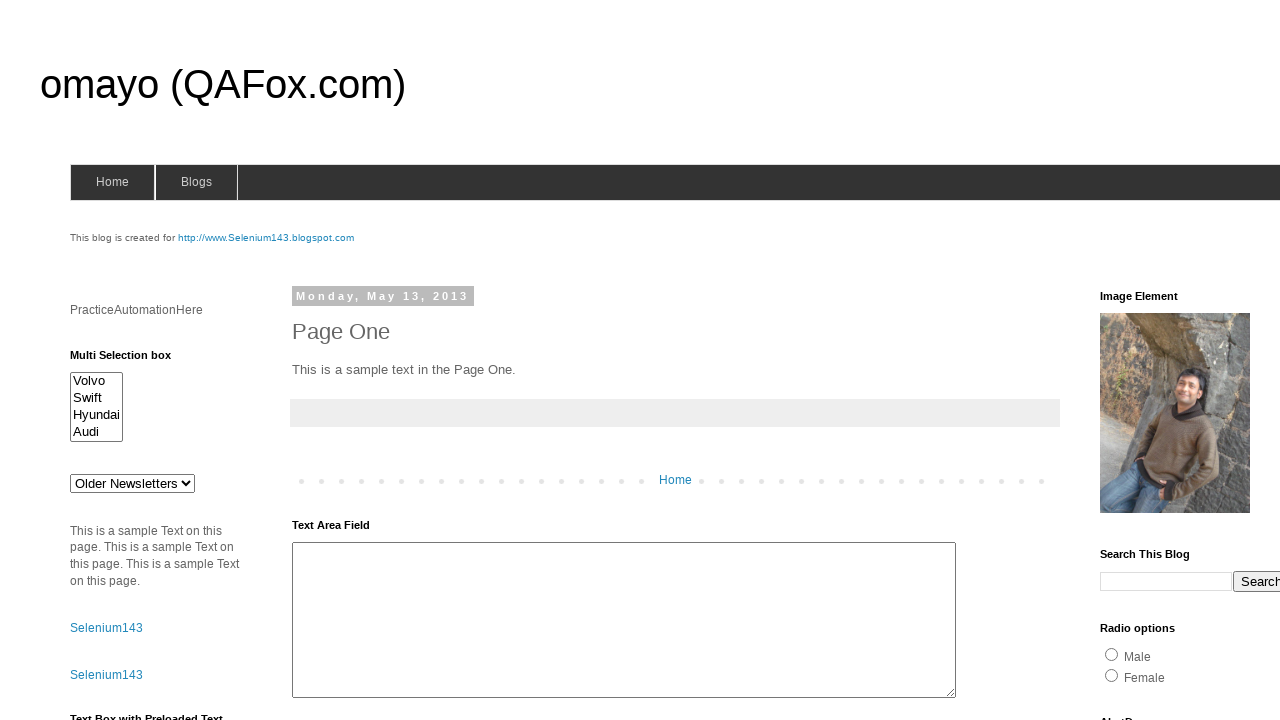

Located text field element with id 'tb2'
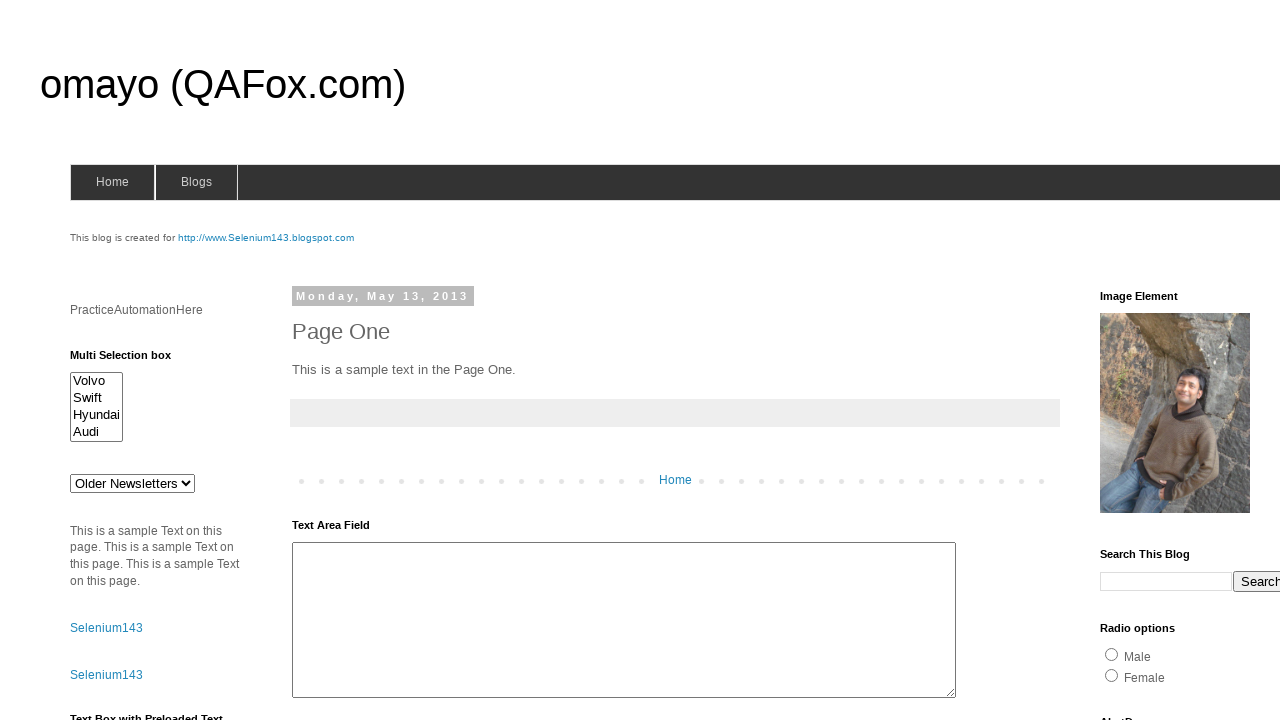

Waited for text field element to be present
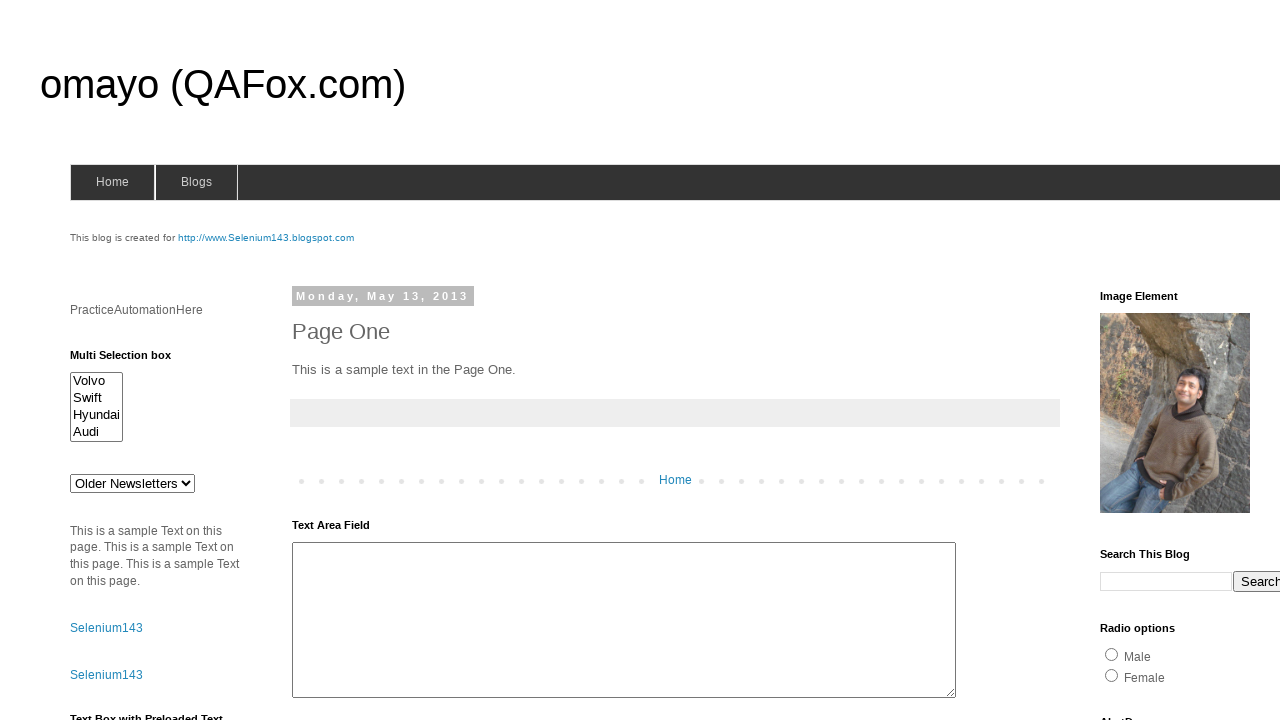

Checked if text field is enabled: False
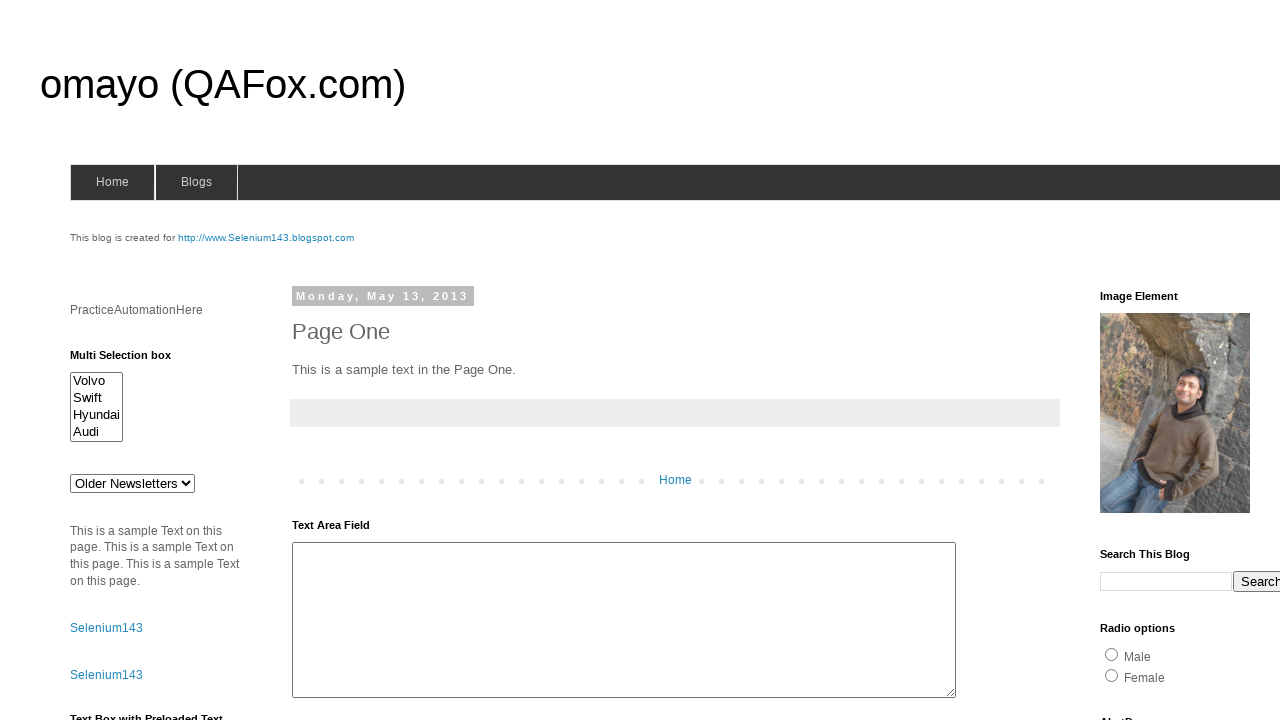

Printed enabled state result: False
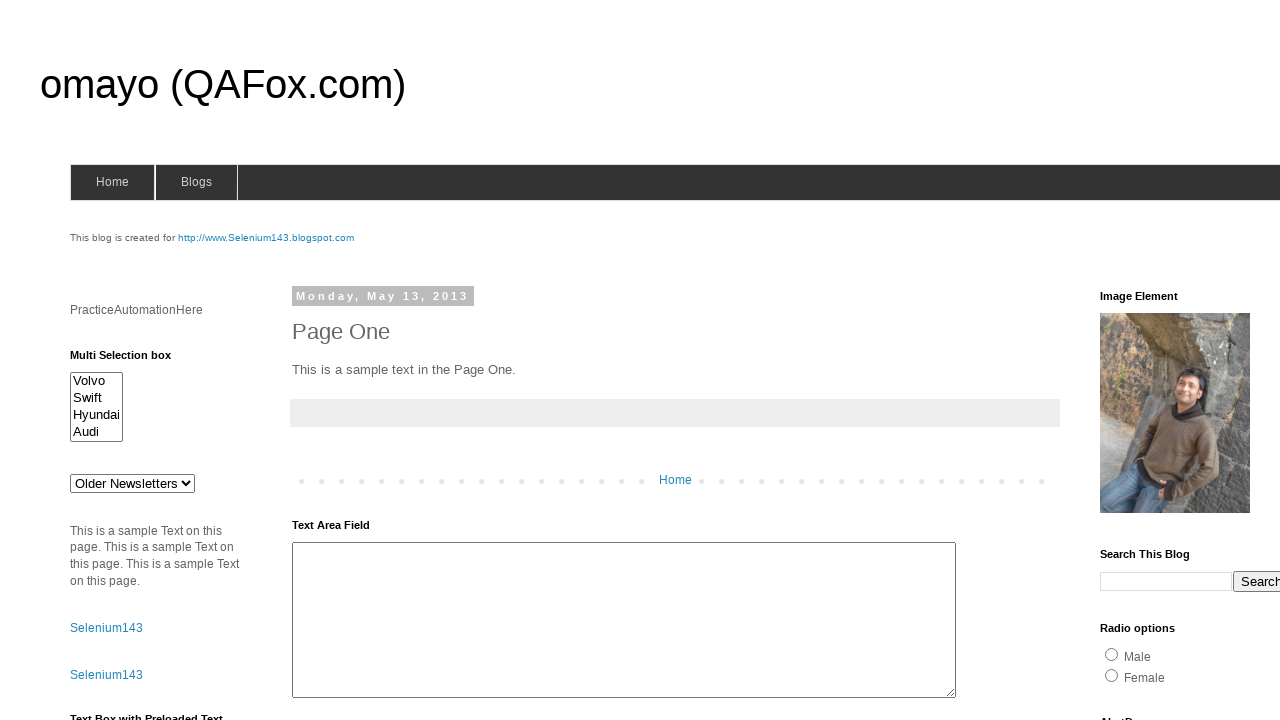

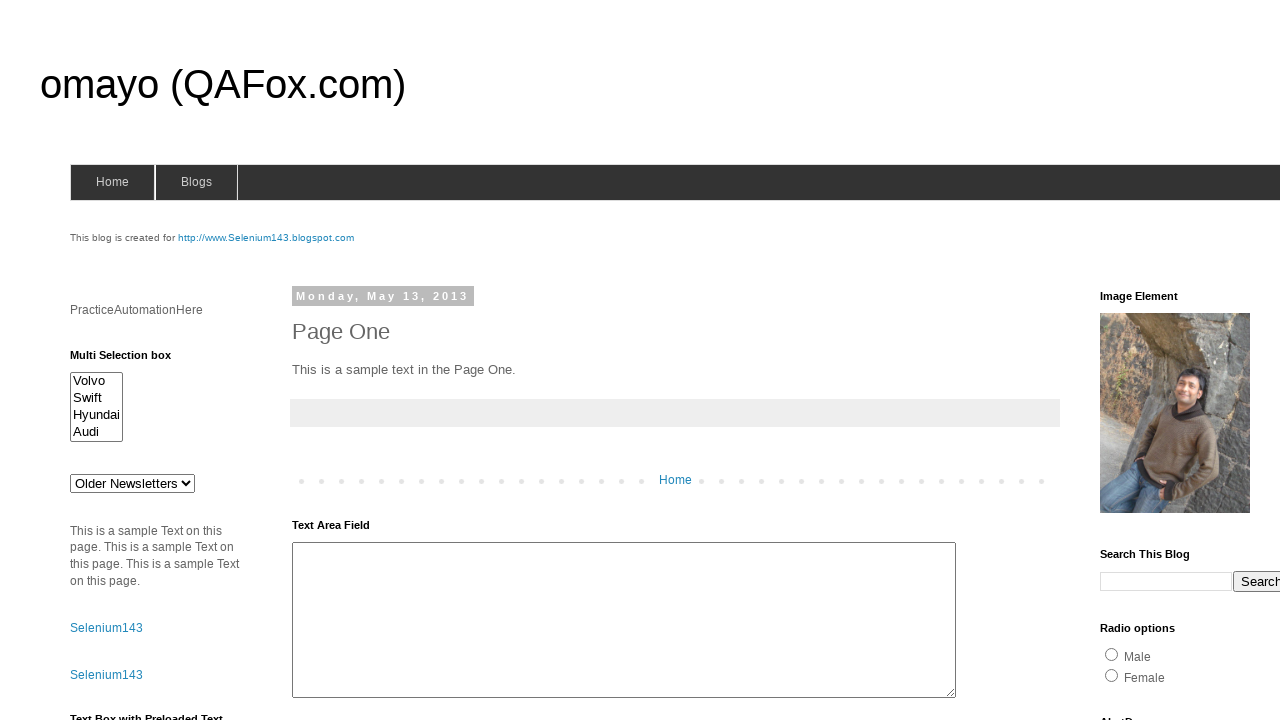